Tests JavaScript alert handling by triggering three different types of alerts (simple alert, confirm dialog, and prompt dialog) and interacting with each one appropriately

Starting URL: http://the-internet.herokuapp.com/javascript_alerts

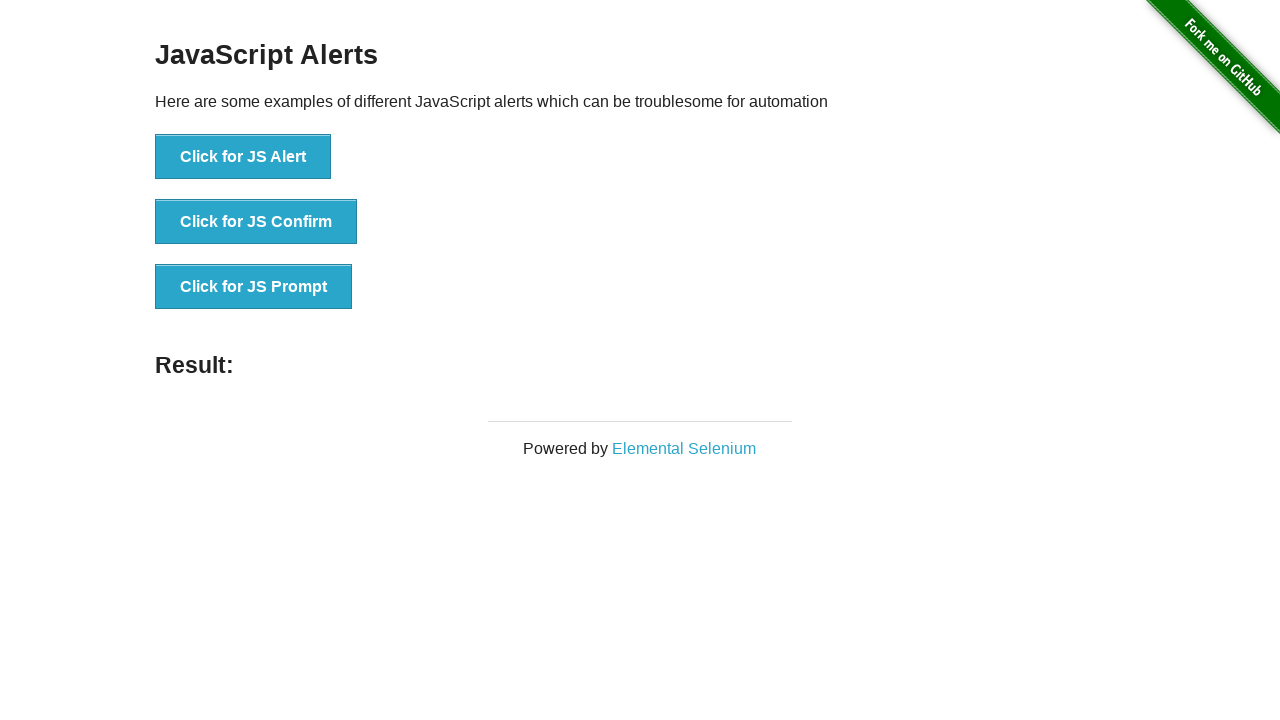

Clicked button to trigger JavaScript alert at (243, 157) on xpath=//*[text()='Click for JS Alert']
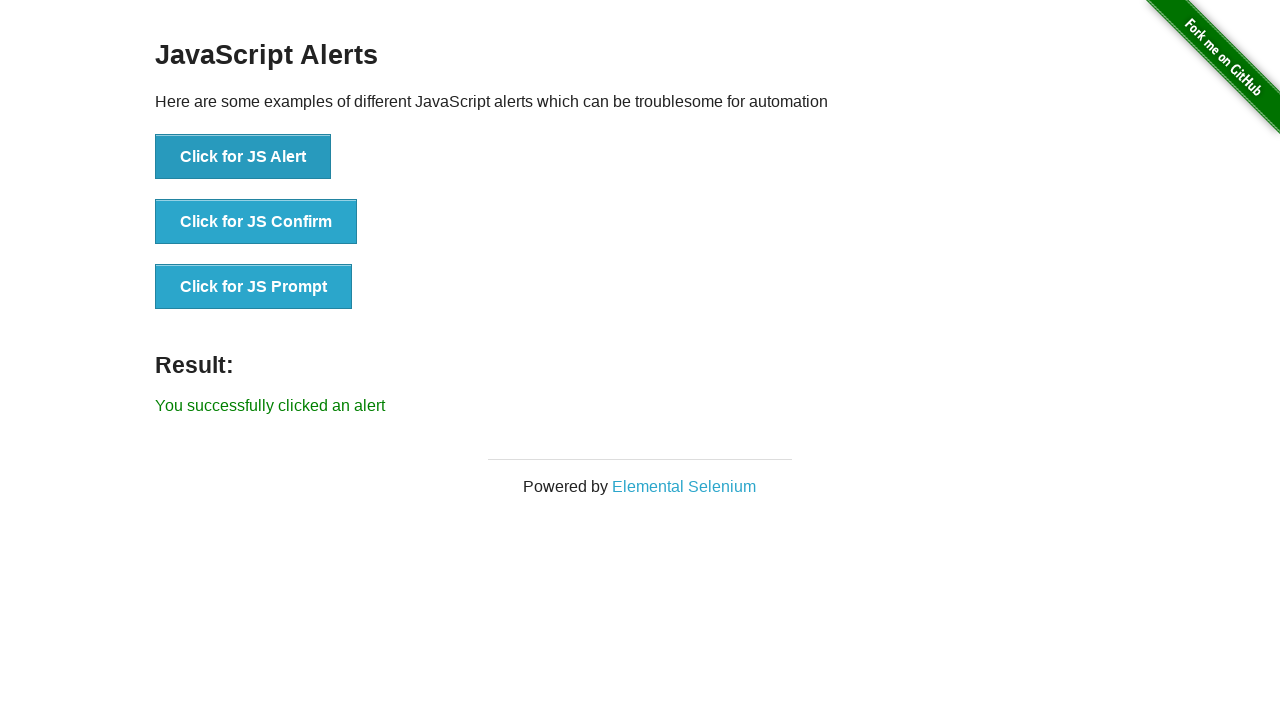

Set up dialog handler to dismiss alert
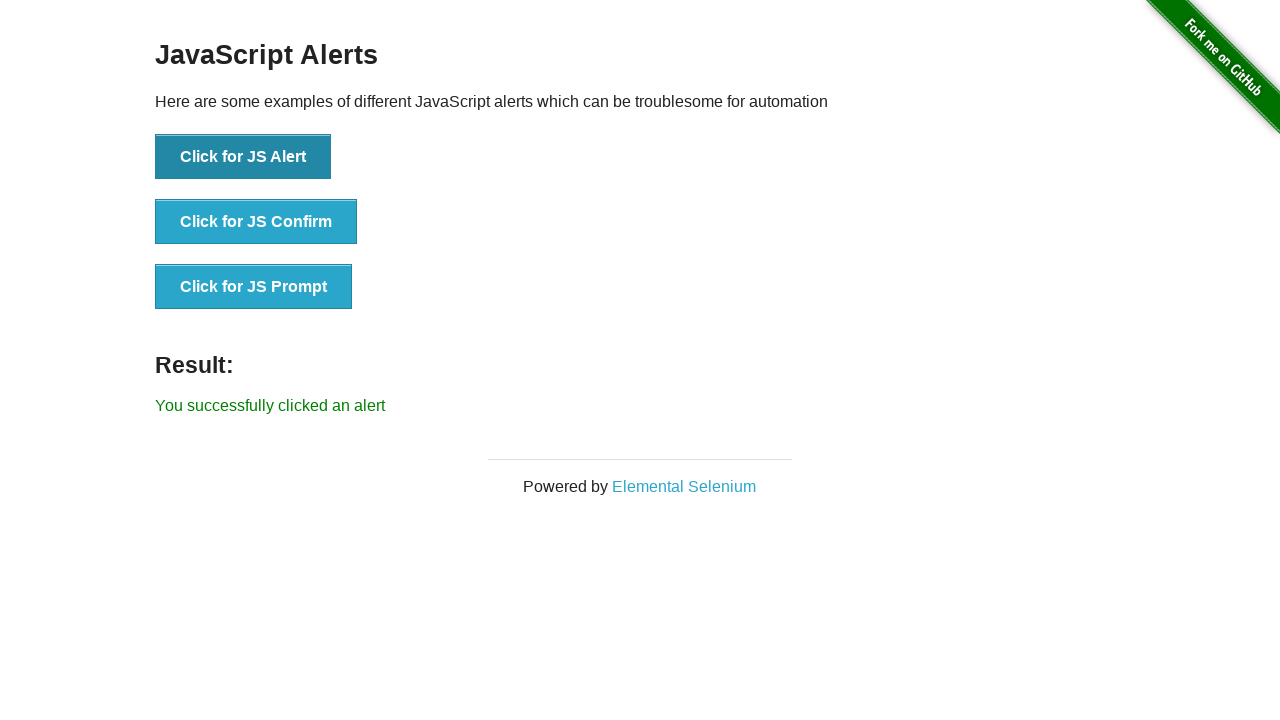

Waited for alert dialog to be dismissed
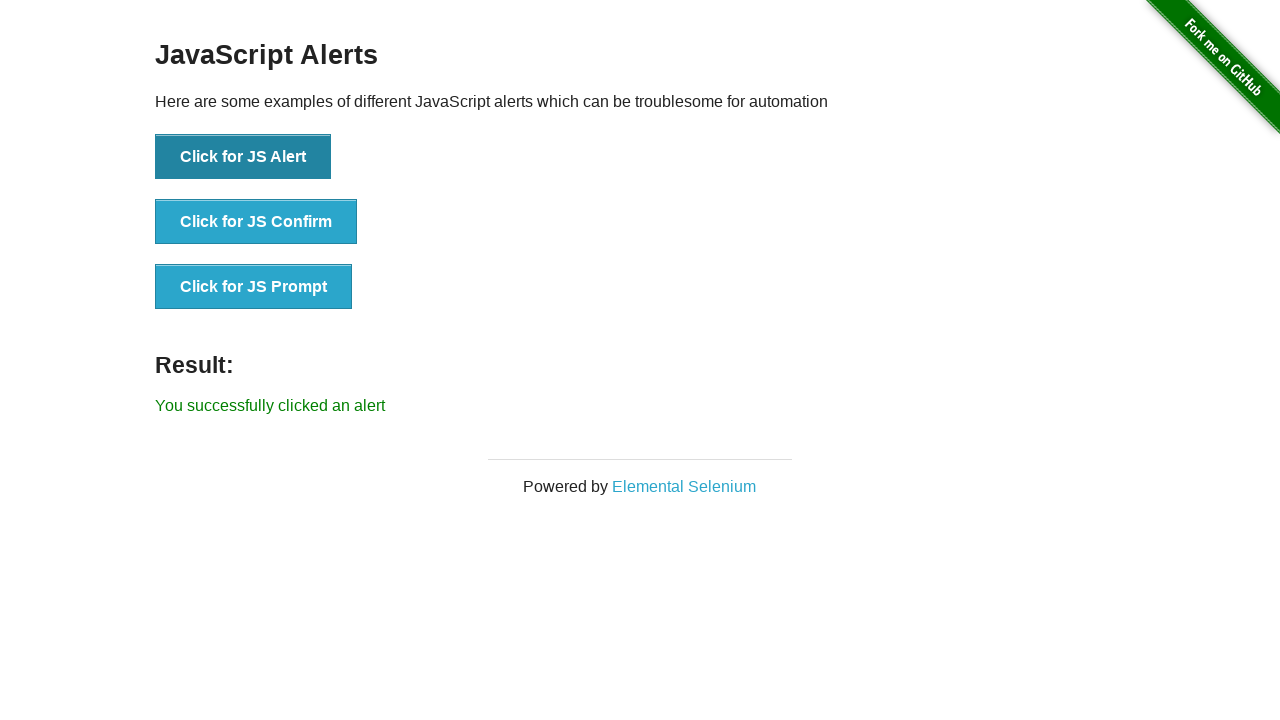

Set up dialog handler to accept confirm dialog
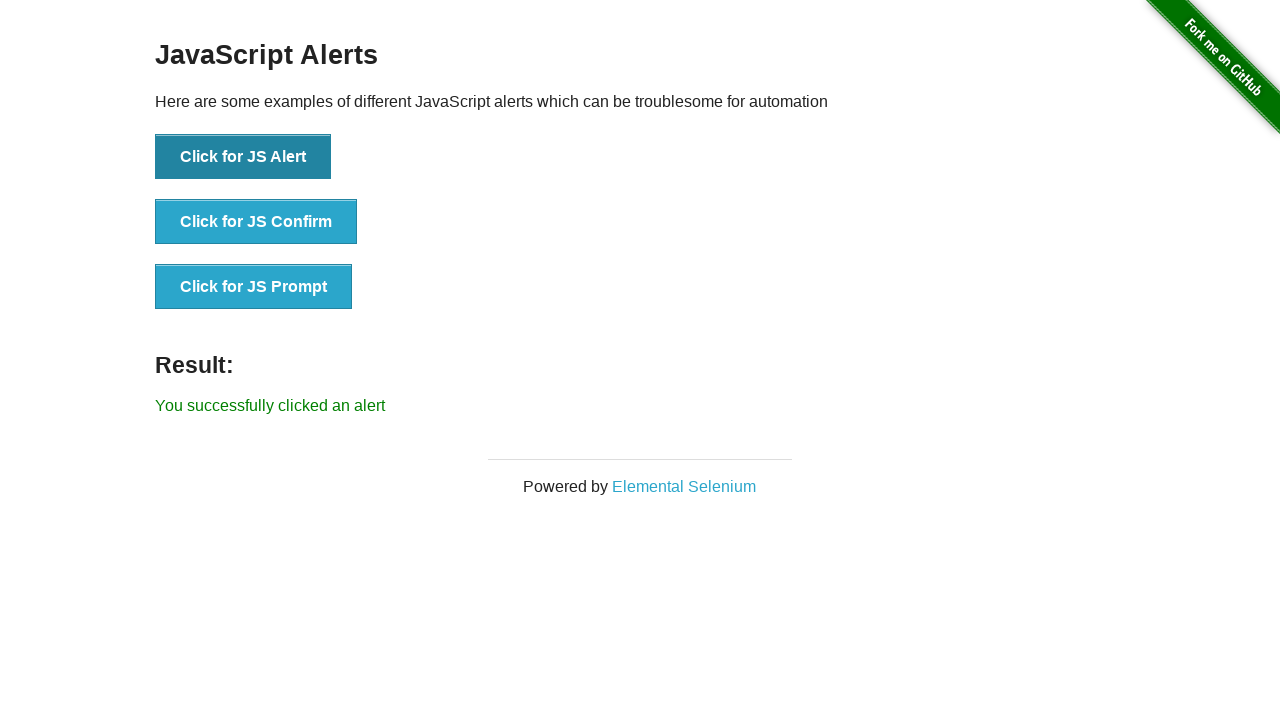

Clicked button to trigger JavaScript confirm dialog at (256, 222) on xpath=//*[text()='Click for JS Confirm']
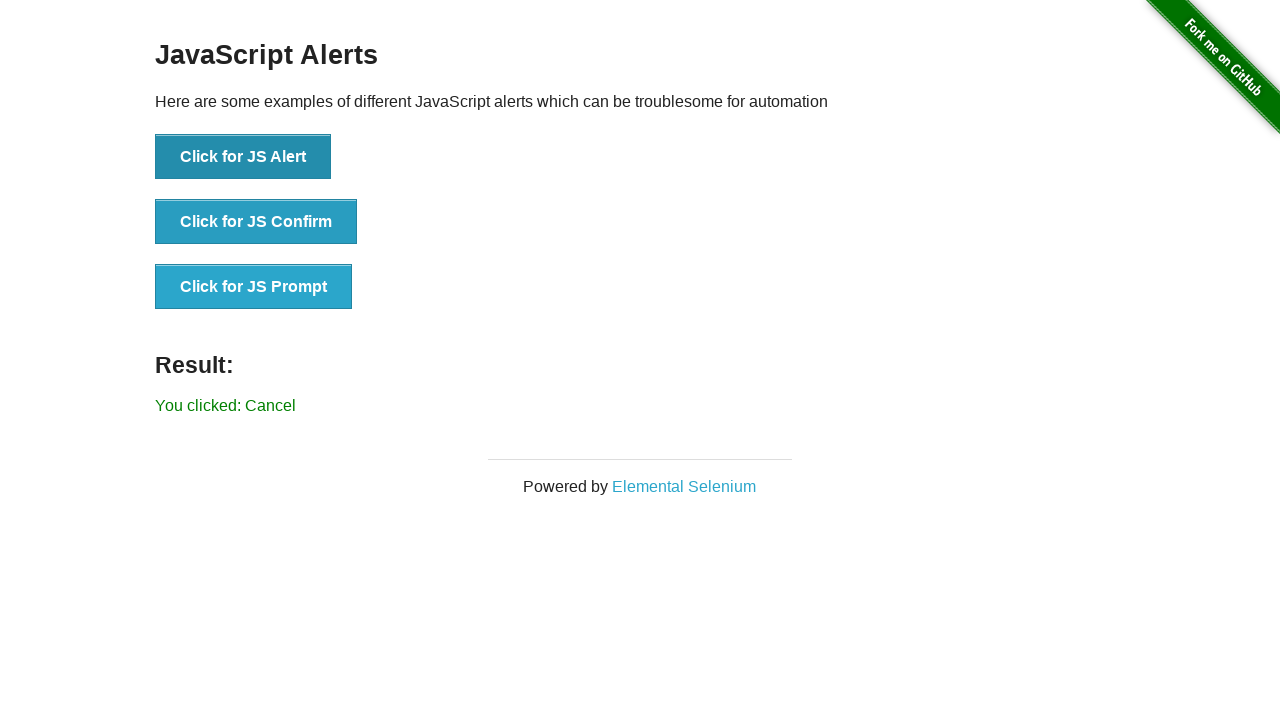

Waited for confirm dialog to be accepted
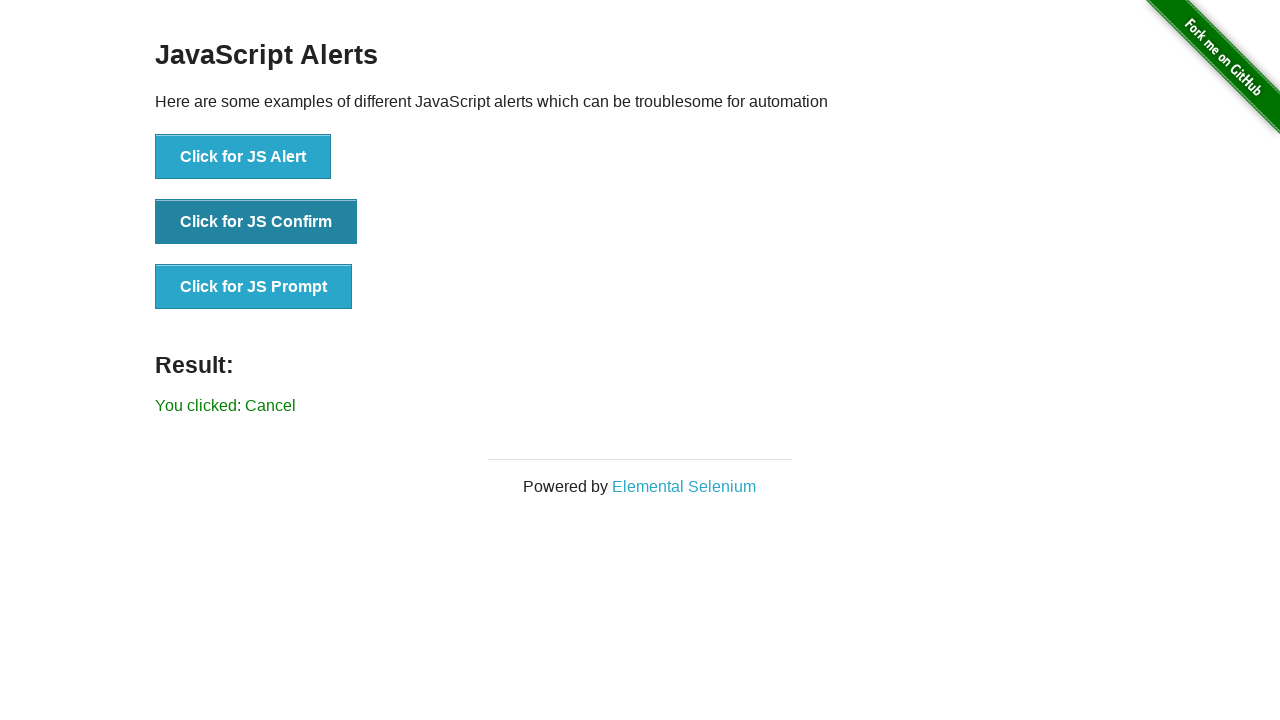

Set up dialog handler to accept prompt with text 'welcome reshma'
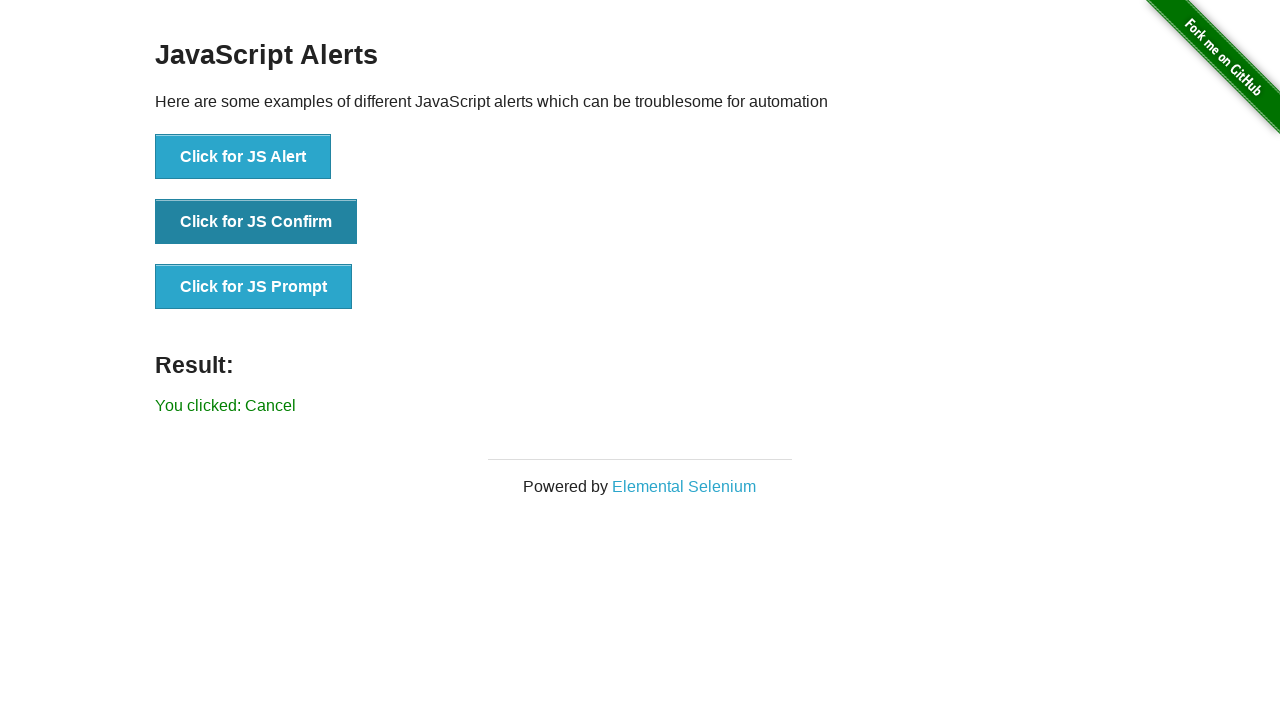

Clicked button to trigger JavaScript prompt dialog at (254, 287) on xpath=//*[text()='Click for JS Prompt']
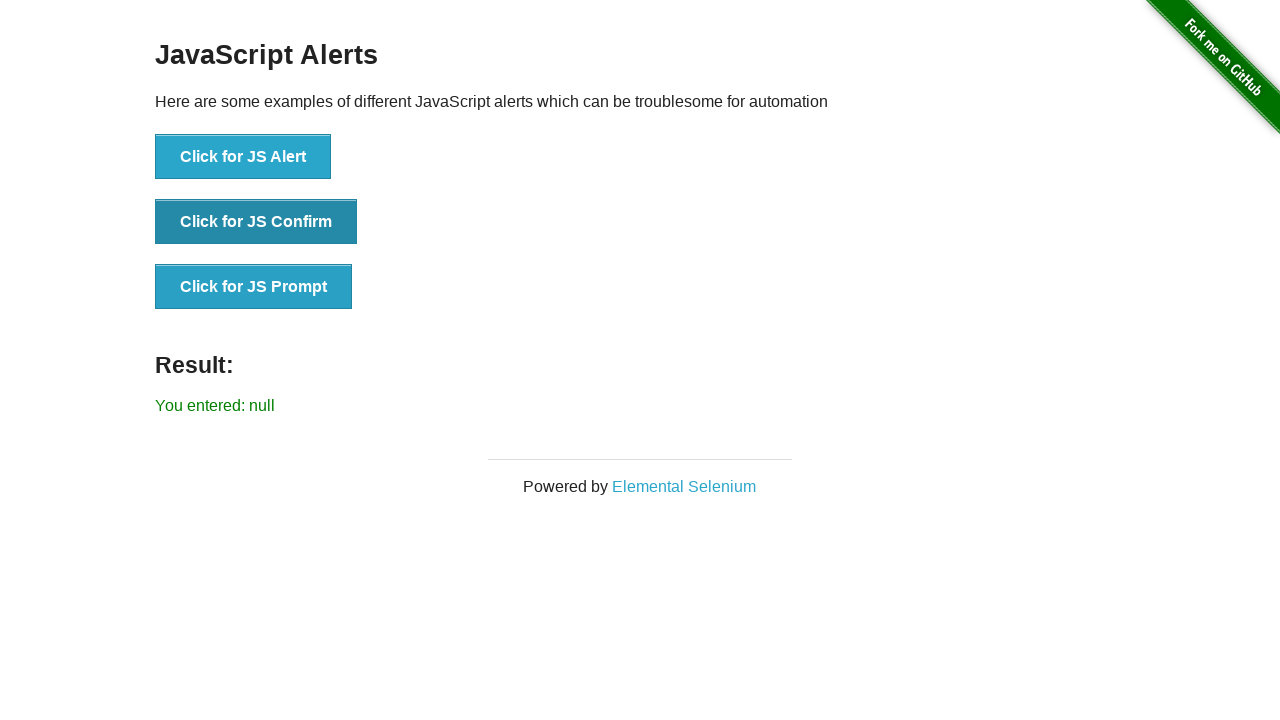

Waited for prompt dialog to be accepted with entered text
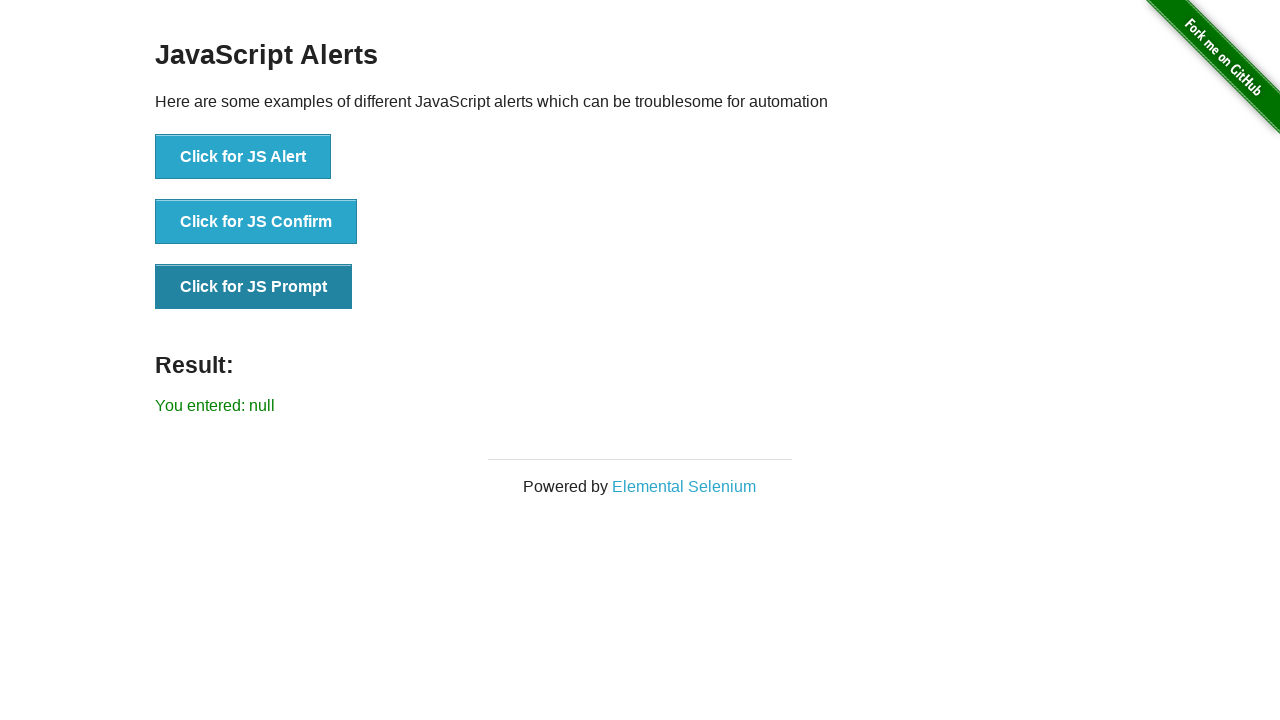

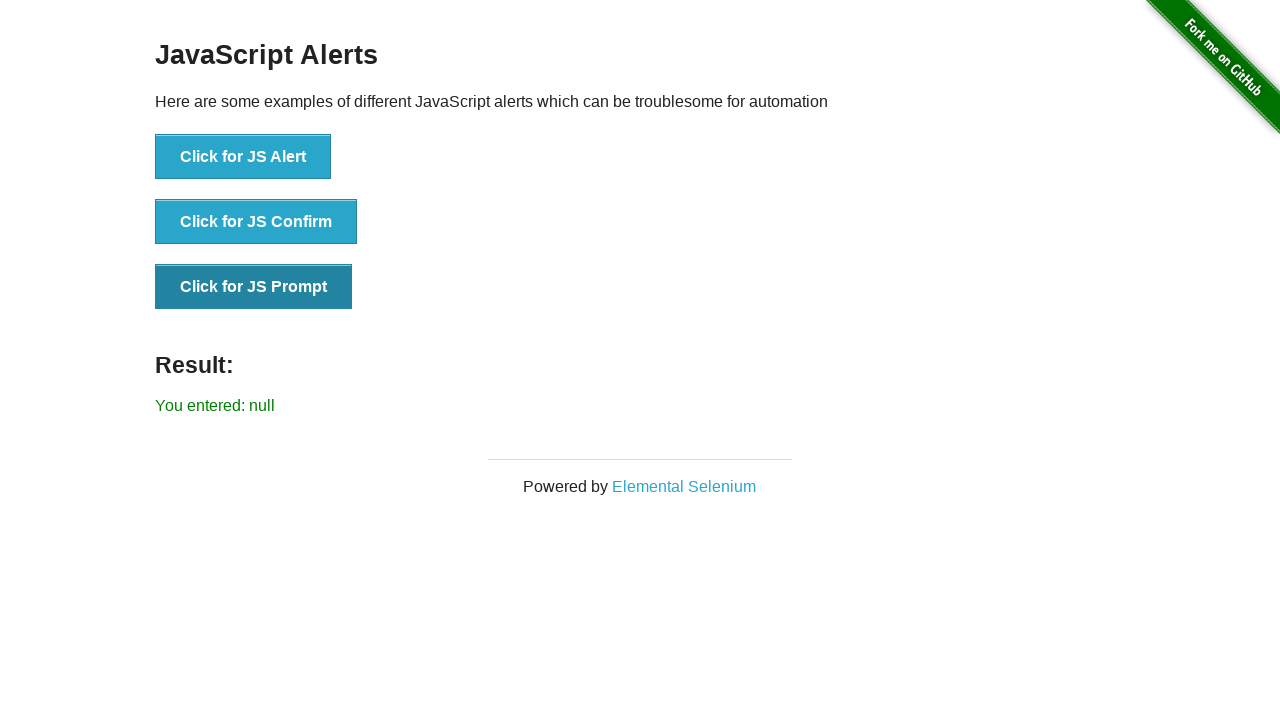